Tests different mouse click interactions (double-click, right-click, and regular click) on buttons and verifies that corresponding confirmation messages appear.

Starting URL: https://demoqa.com/buttons

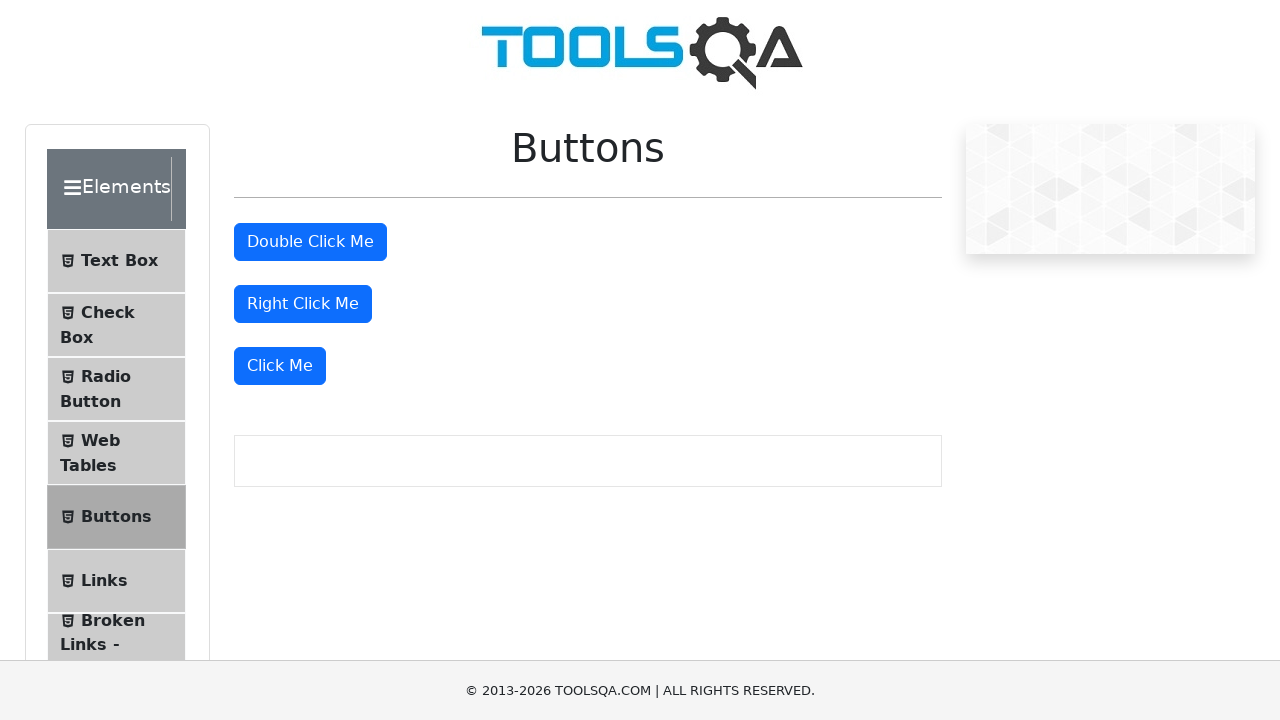

Double-clicked the double-click button at (310, 242) on #doubleClickBtn
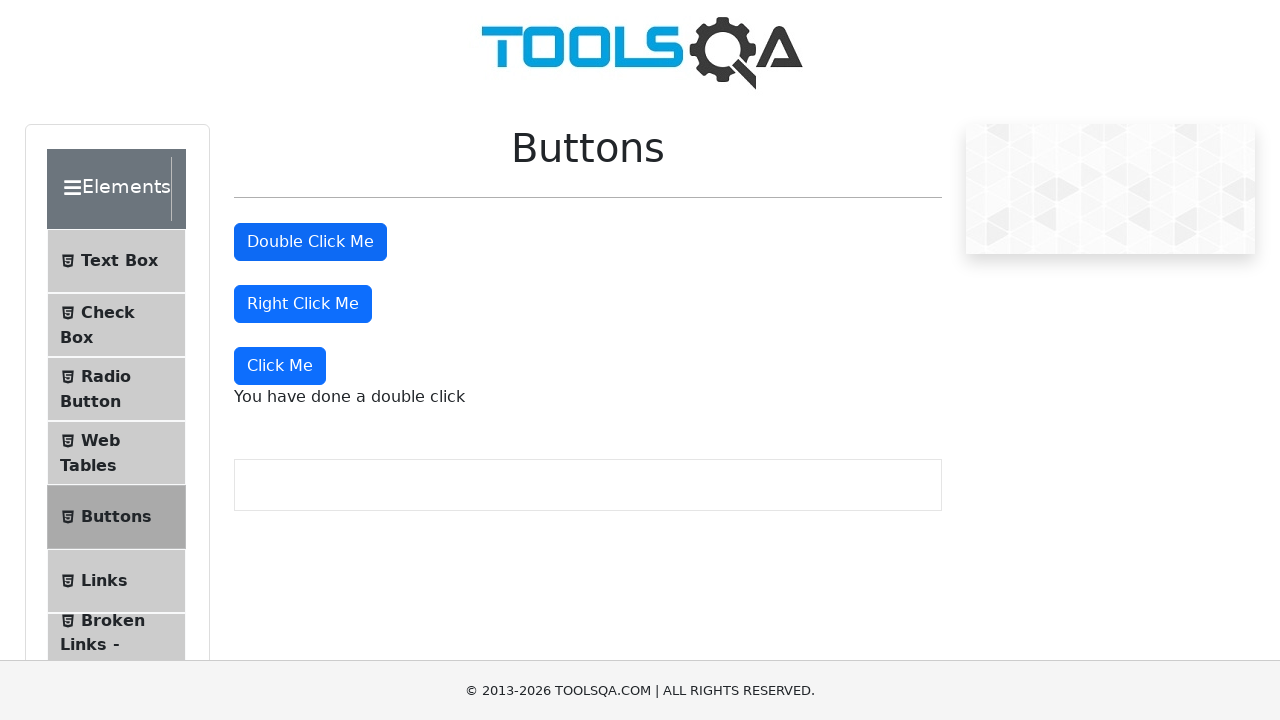

Double-click confirmation message appeared
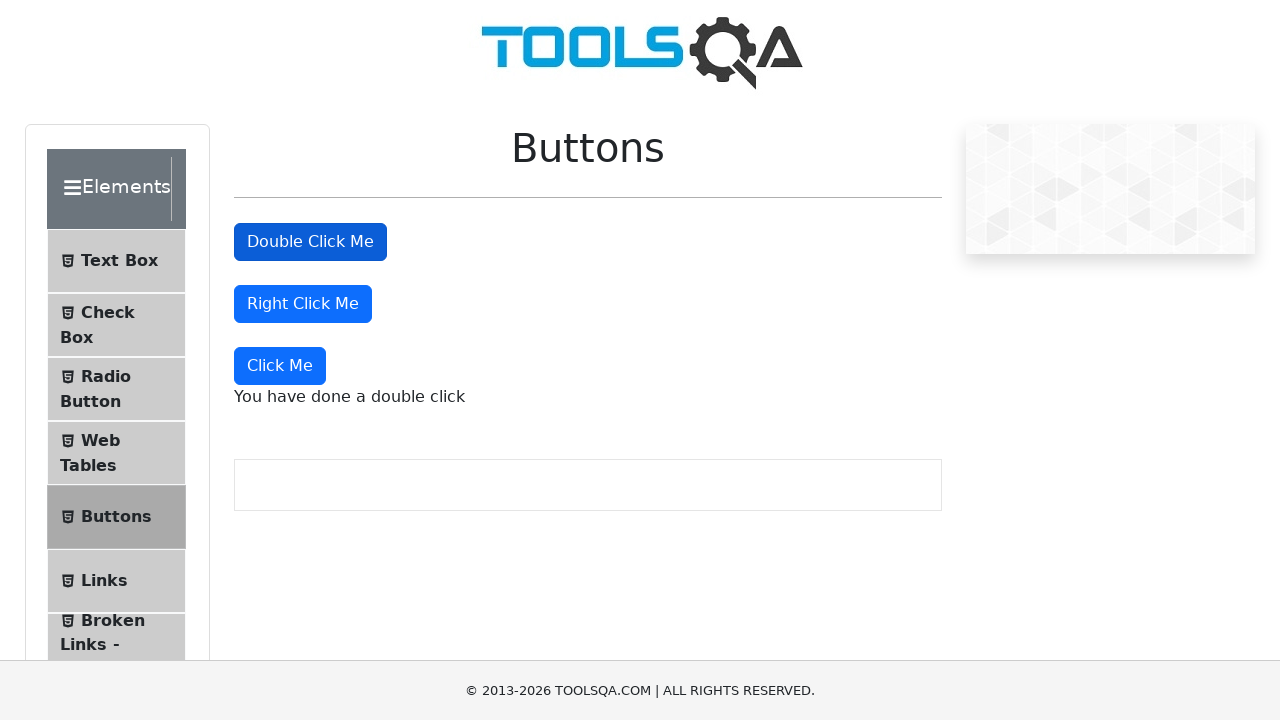

Right-clicked the right-click button at (303, 304) on #rightClickBtn
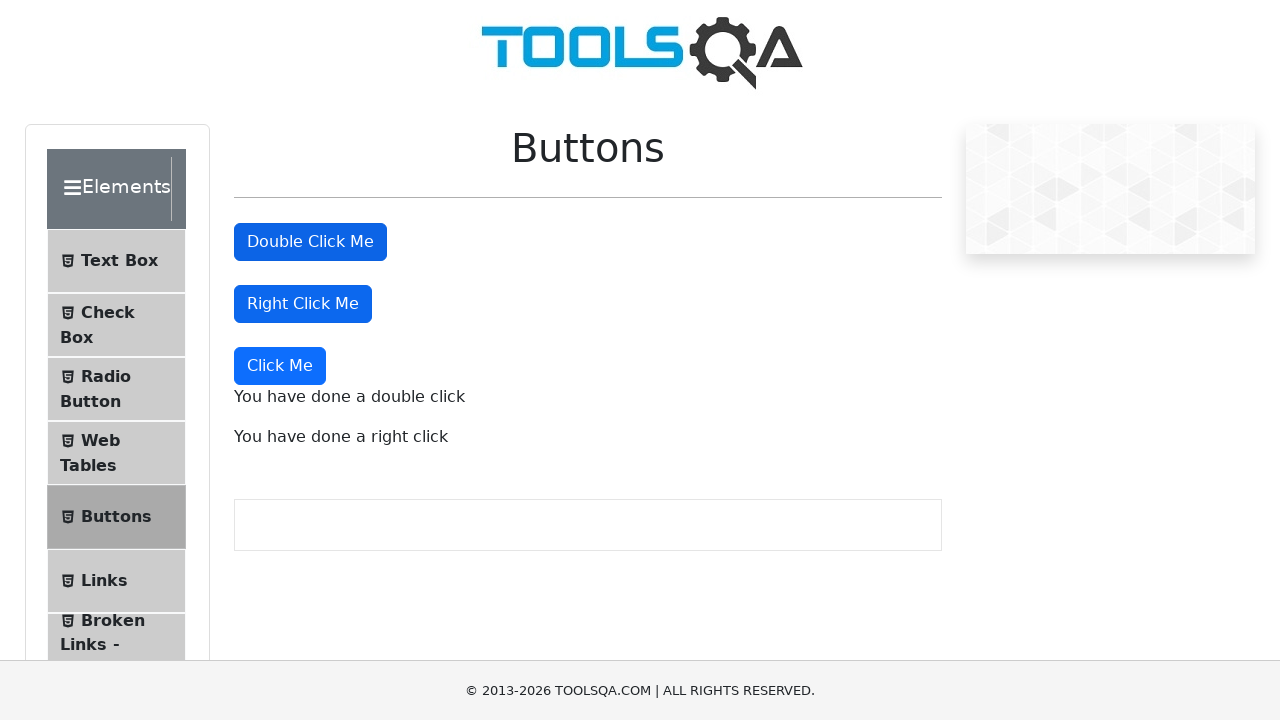

Right-click confirmation message appeared
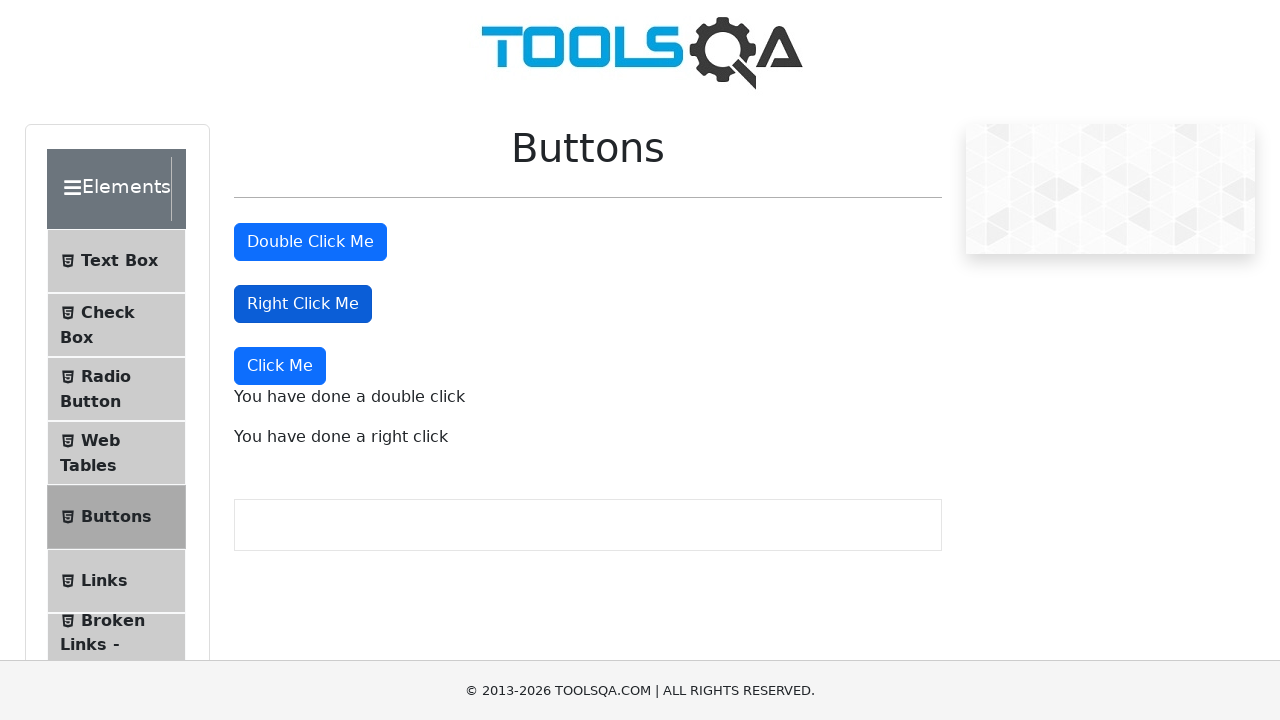

Clicked the 'Click Me' button at (280, 366) on xpath=//button[text()='Click Me']
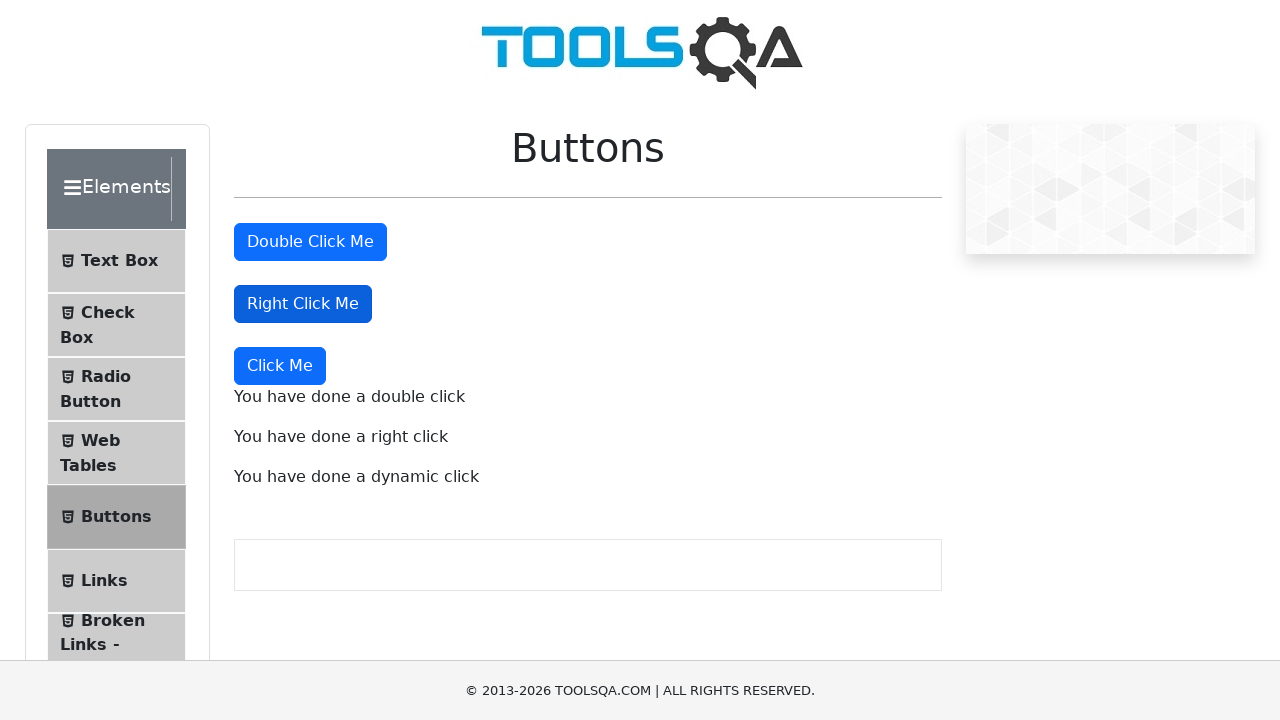

Click confirmation message appeared
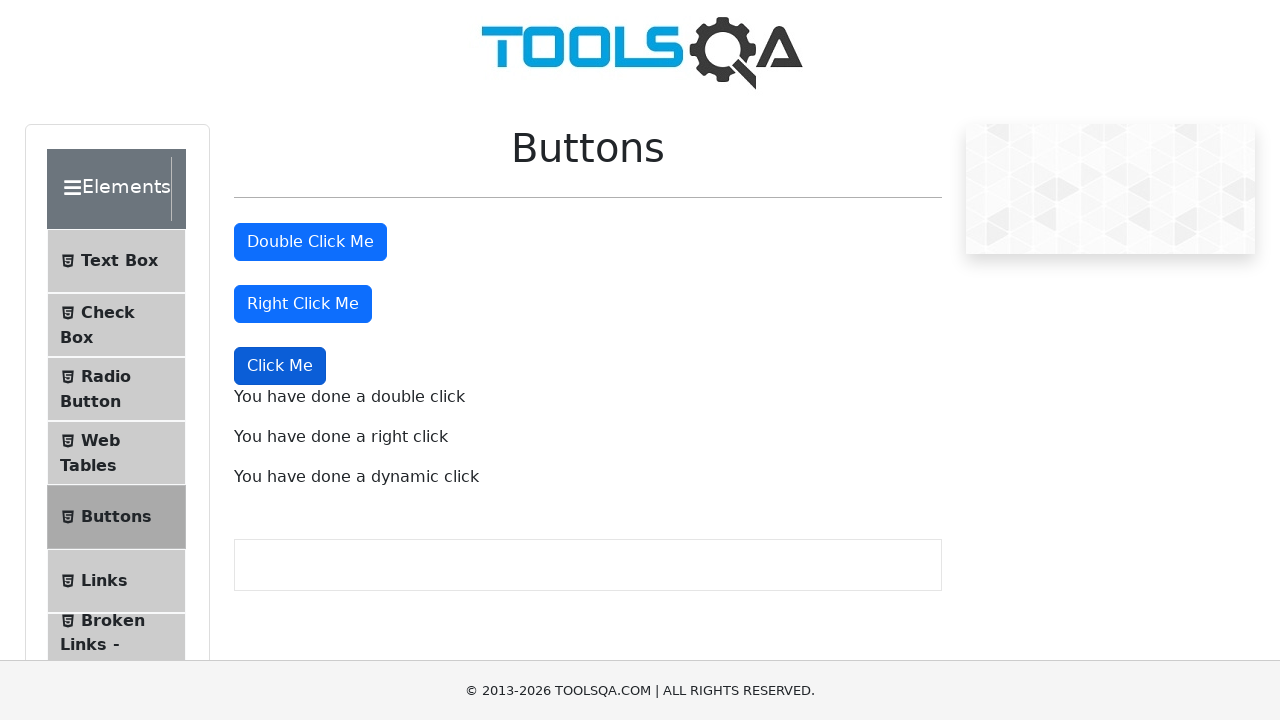

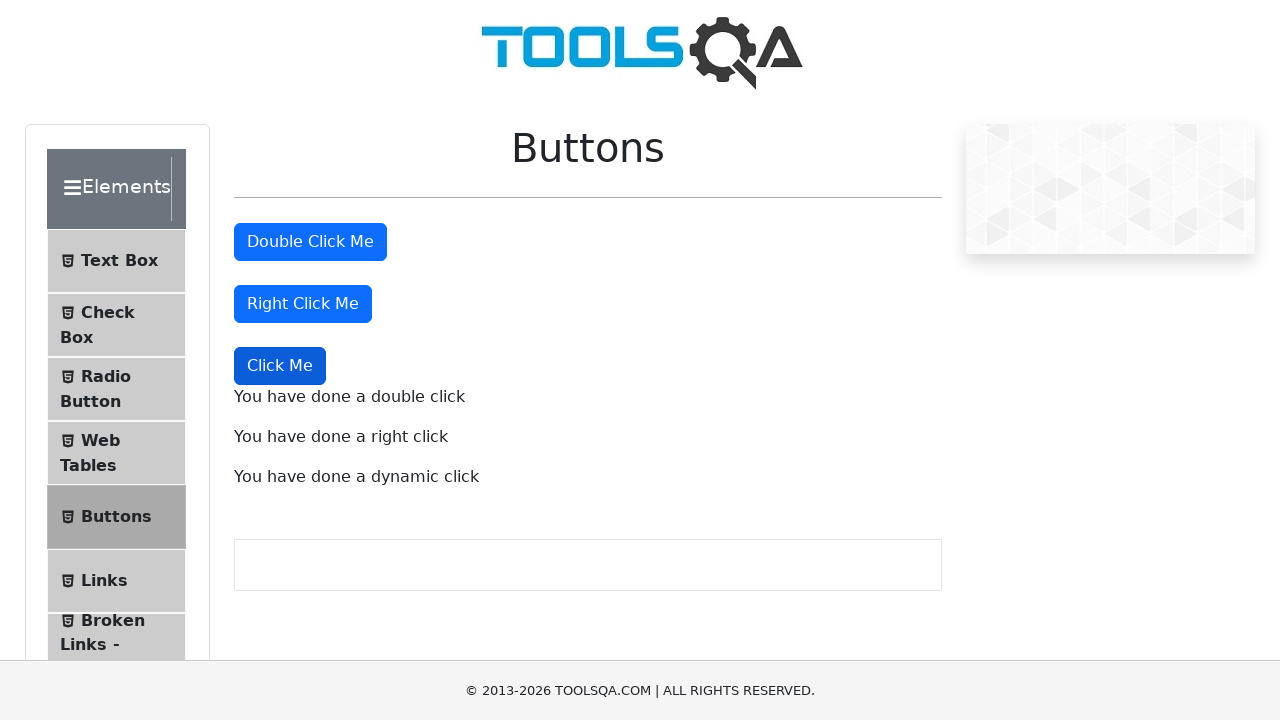